Tests the search functionality by entering "phone" in the search field, clicking the search button, and verifying that at least one product is displayed in the search results.

Starting URL: https://naveenautomationlabs.com/opencart/

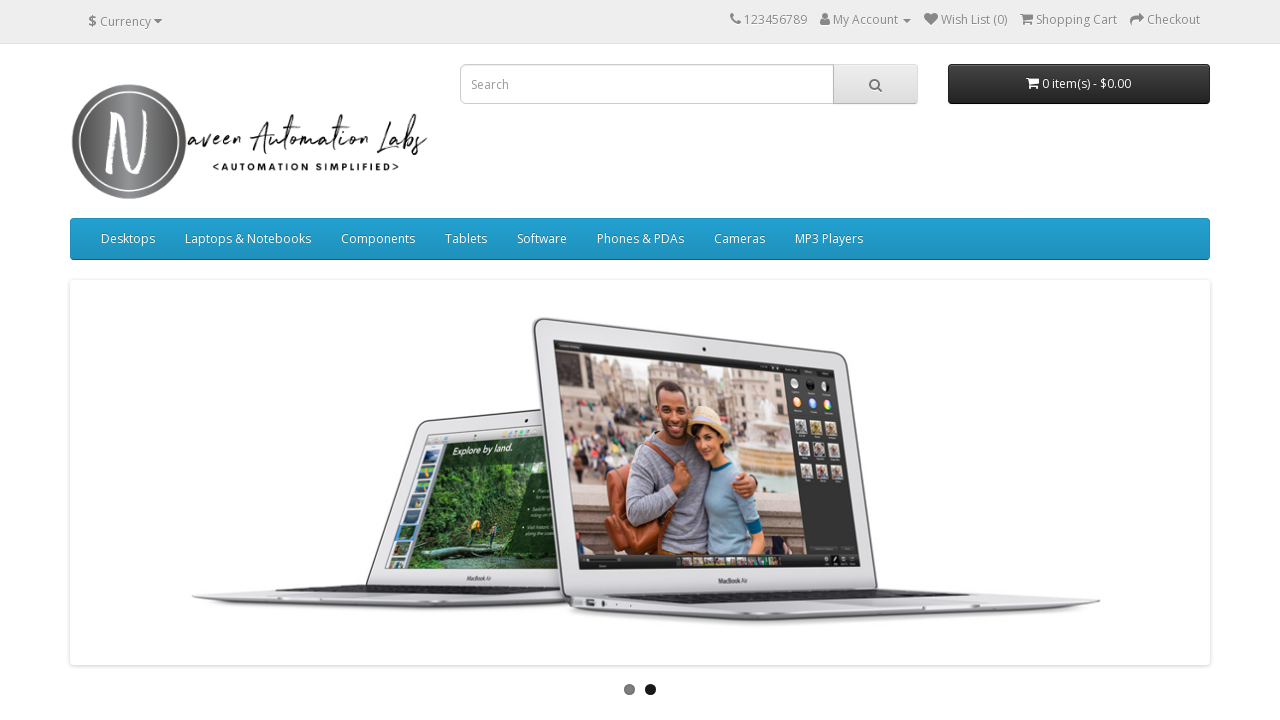

Filled search field with 'phone' on #search input[name='search']
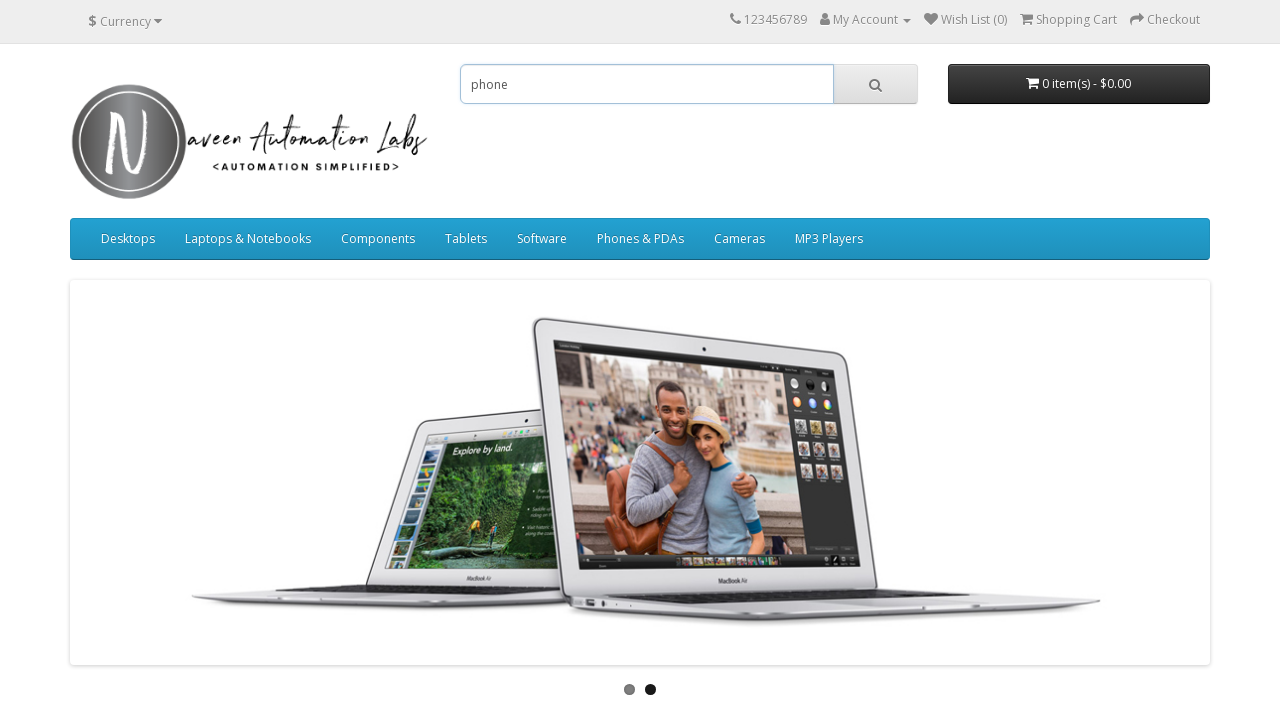

Clicked search button to search for 'phone' at (875, 84) on #search button[type='button']
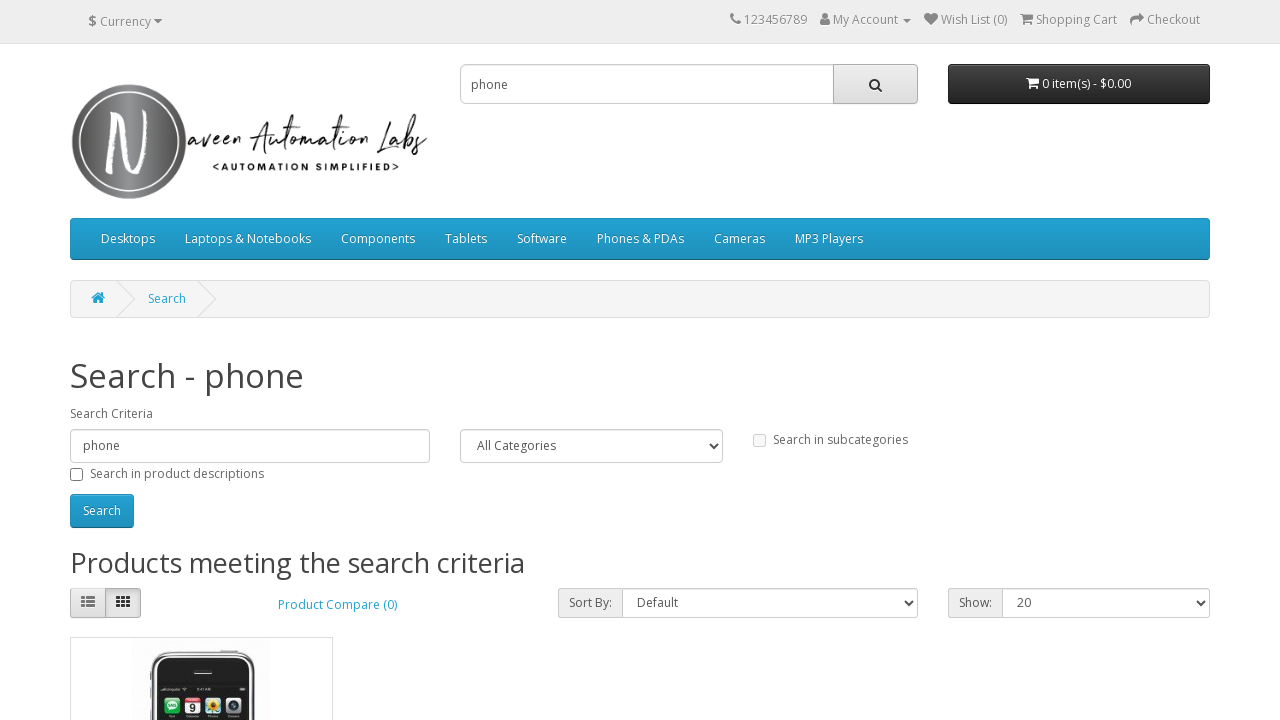

Search results loaded with at least one product displayed
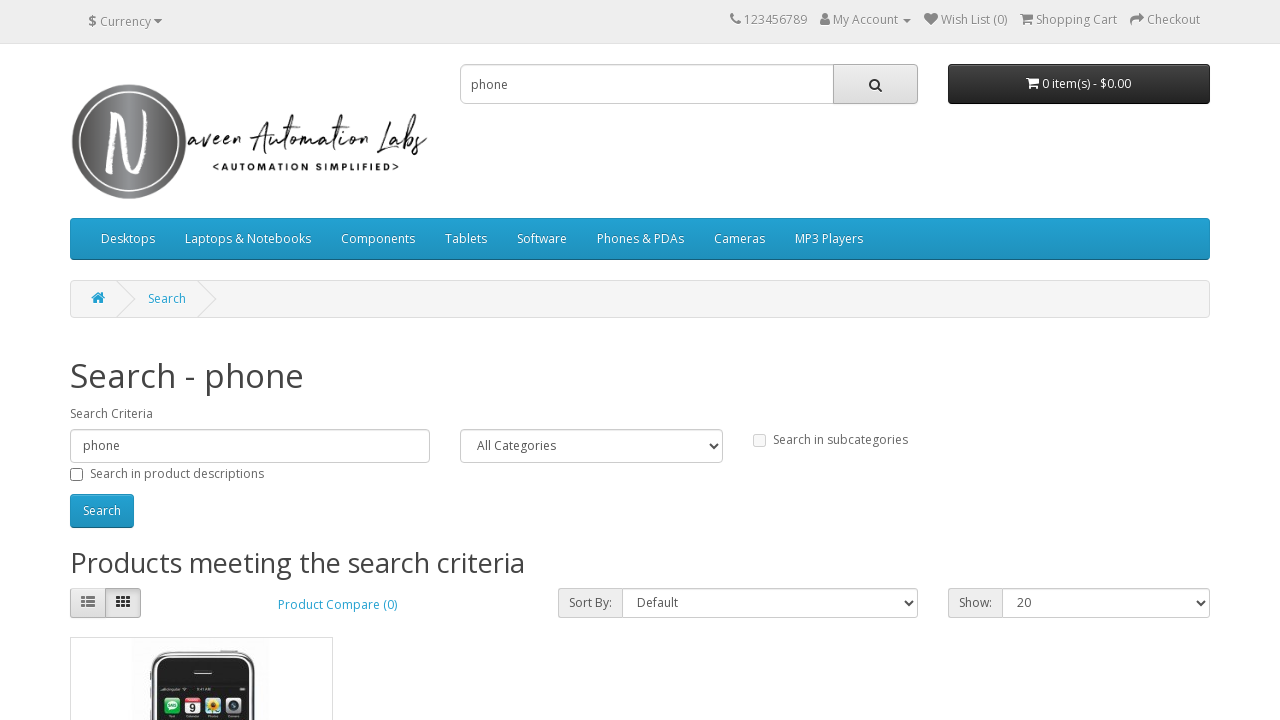

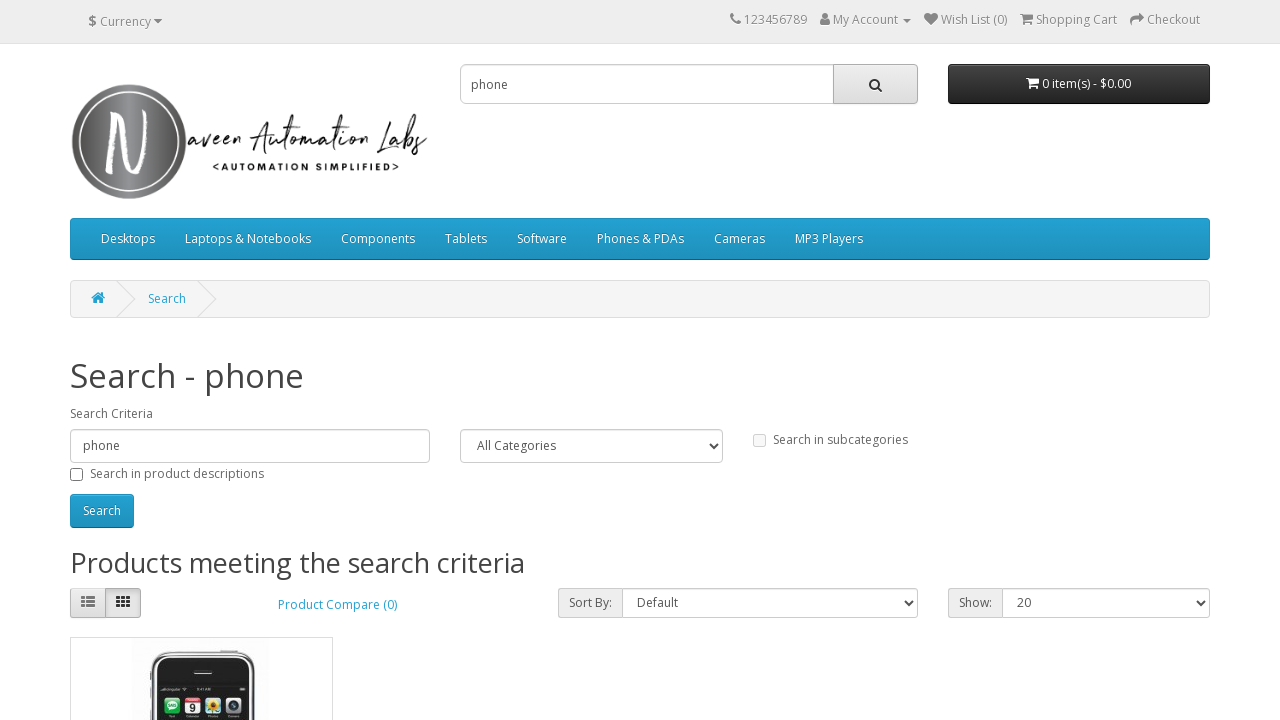